Tests drag and drop functionality by dragging a box to a target container

Starting URL: https://demoqa.com/dragabble

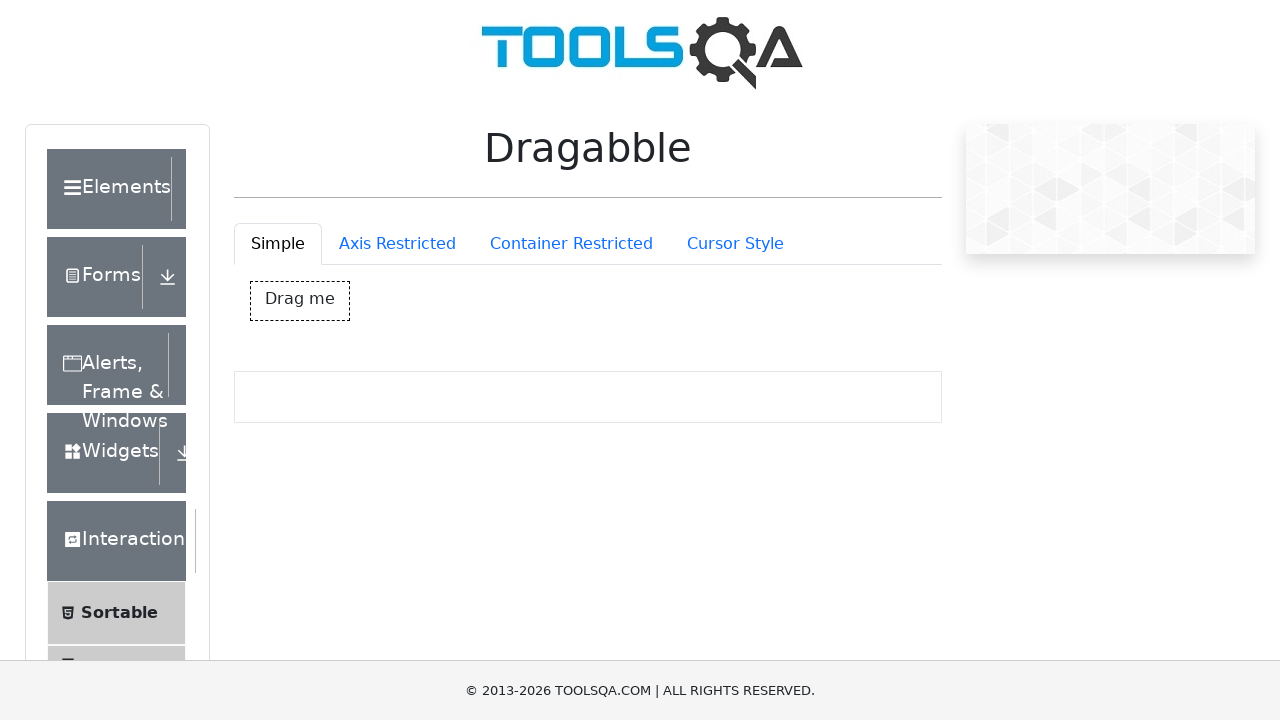

Navigated to drag and drop test page at https://demoqa.com/dragabble
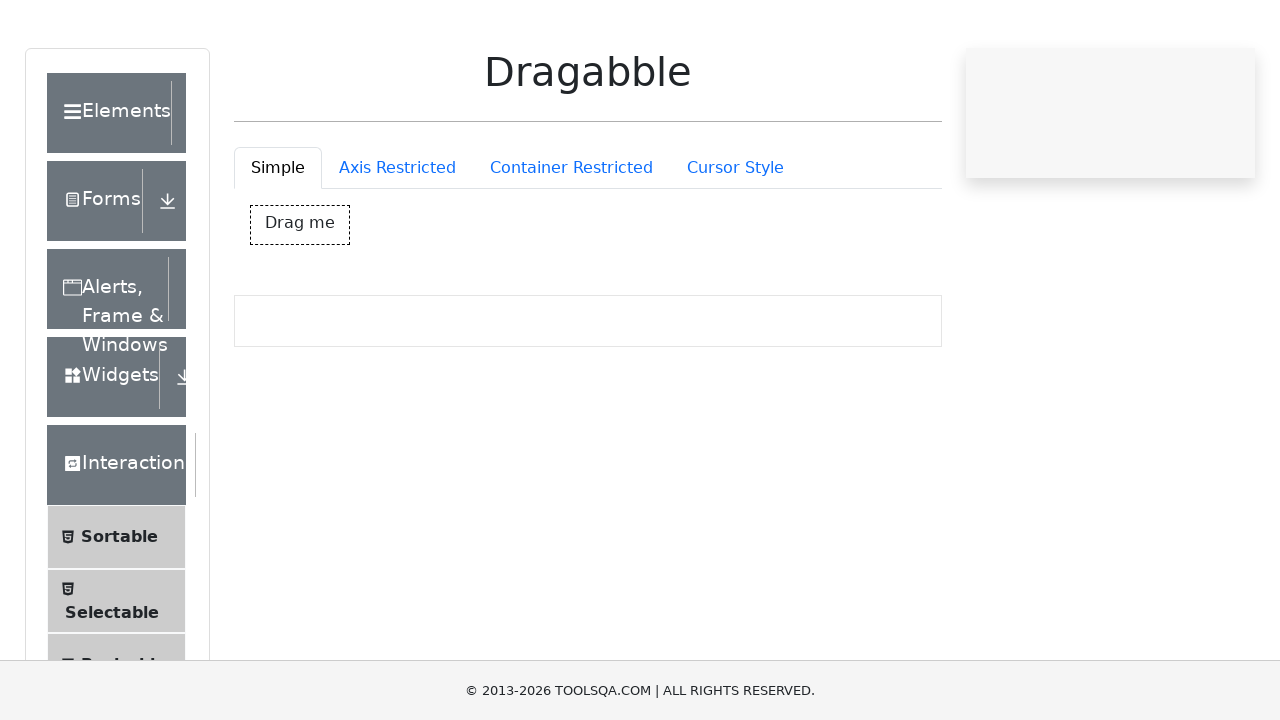

Dragged box element to target container at (571, 244)
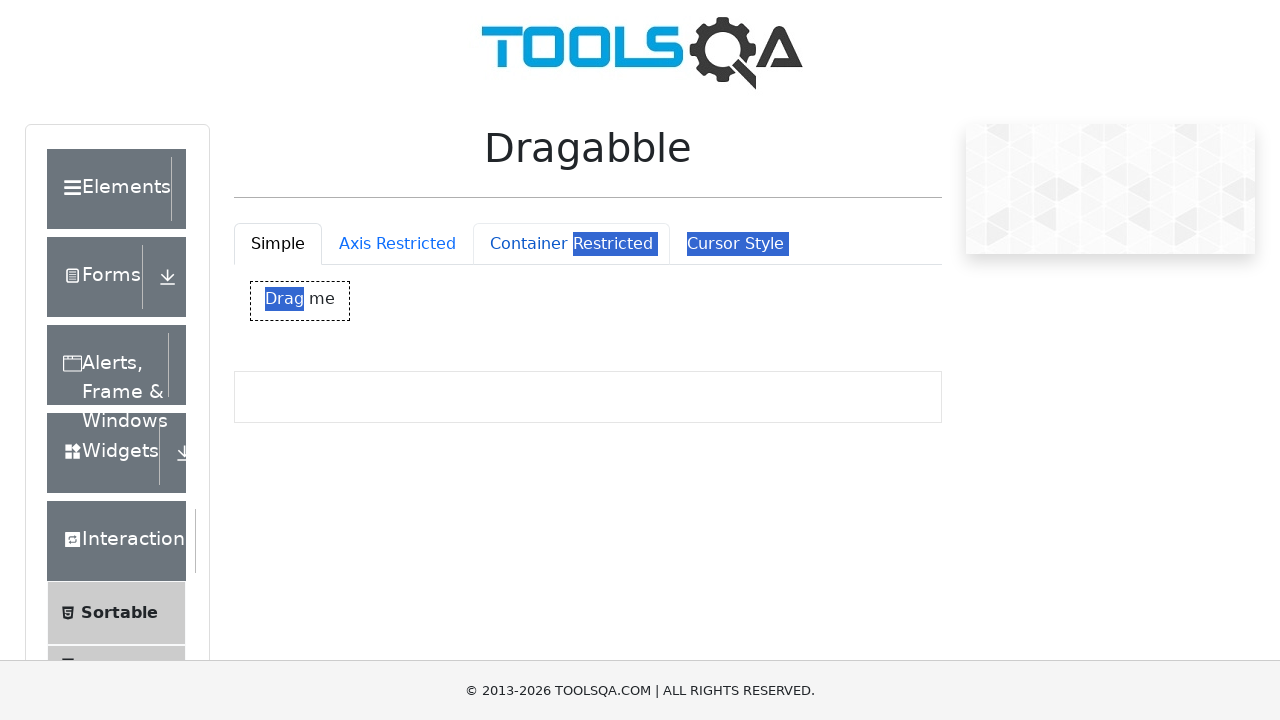

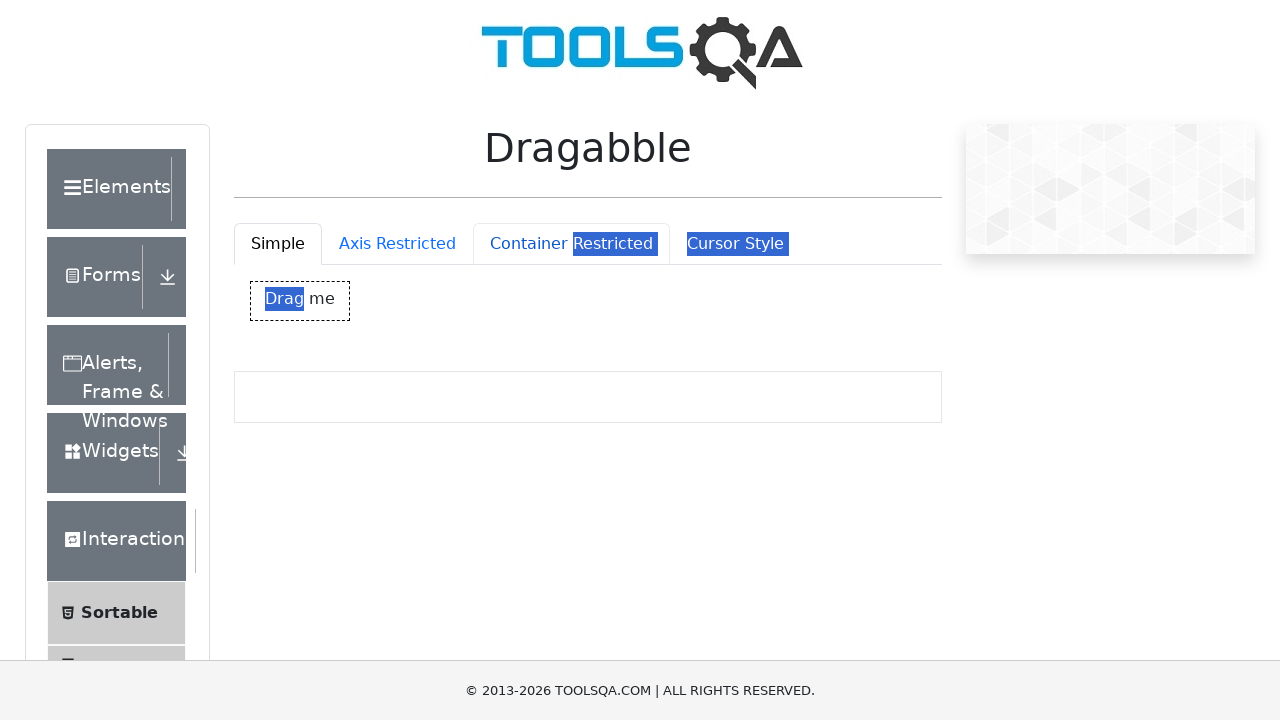